Tests scrollIntoView behavior by scrolling to a search input element and verifying scroll positions

Starting URL: https://guinea-pig.webdriver.io

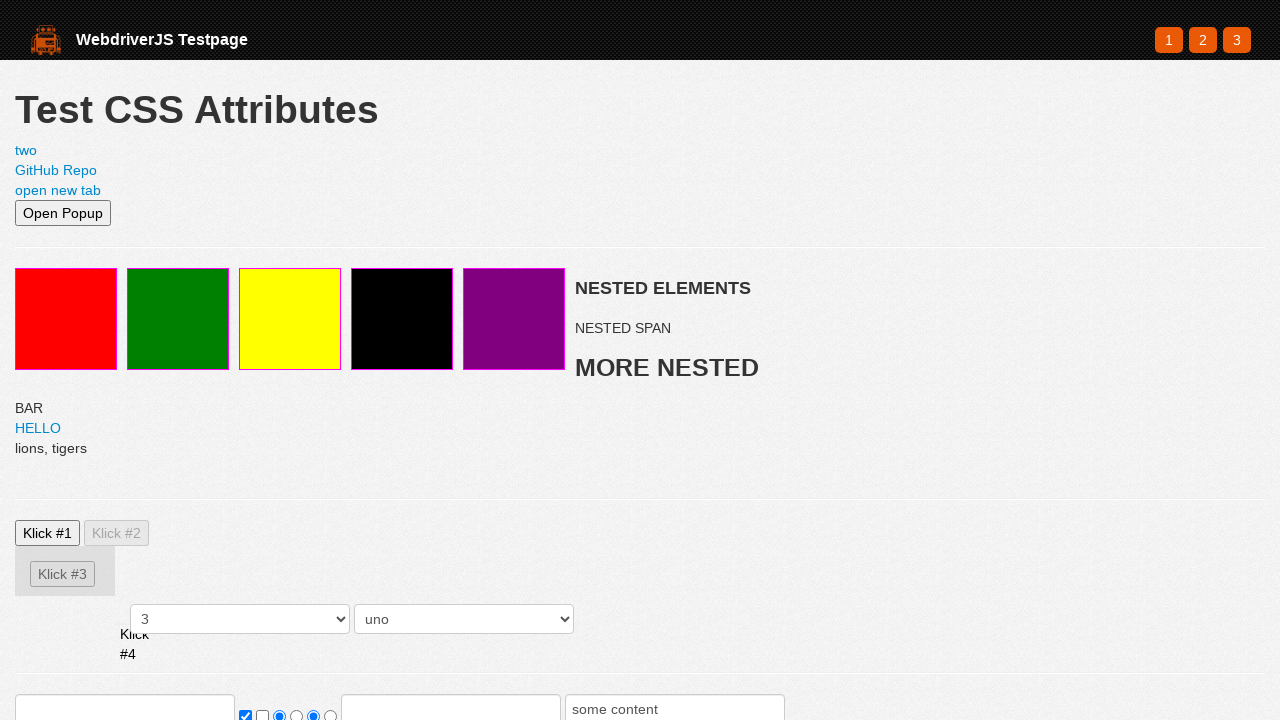

Set viewport size to 500x500
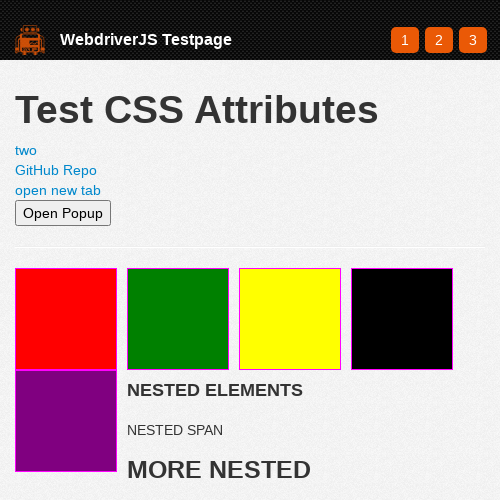

Scrolled search input element into view using scrollIntoView
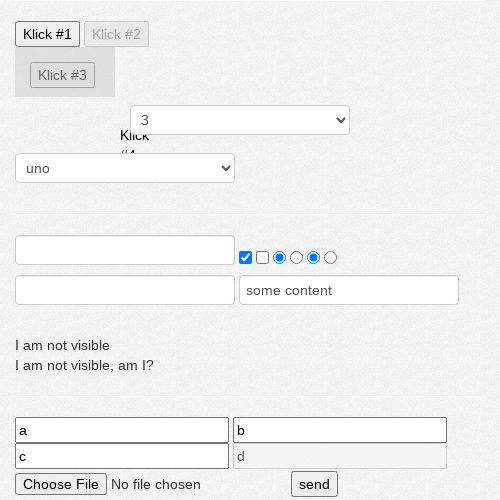

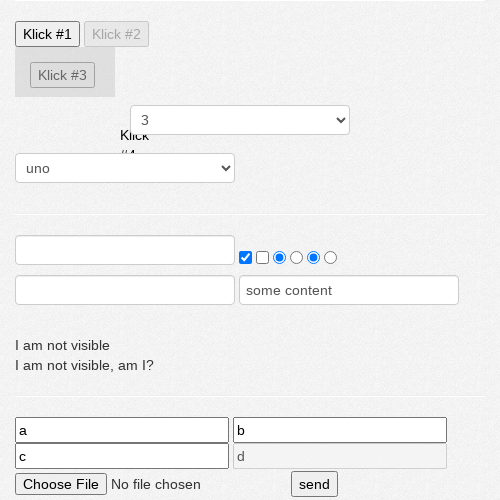